Tests that the complete all checkbox updates its state when individual items are completed or cleared

Starting URL: https://demo.playwright.dev/todomvc

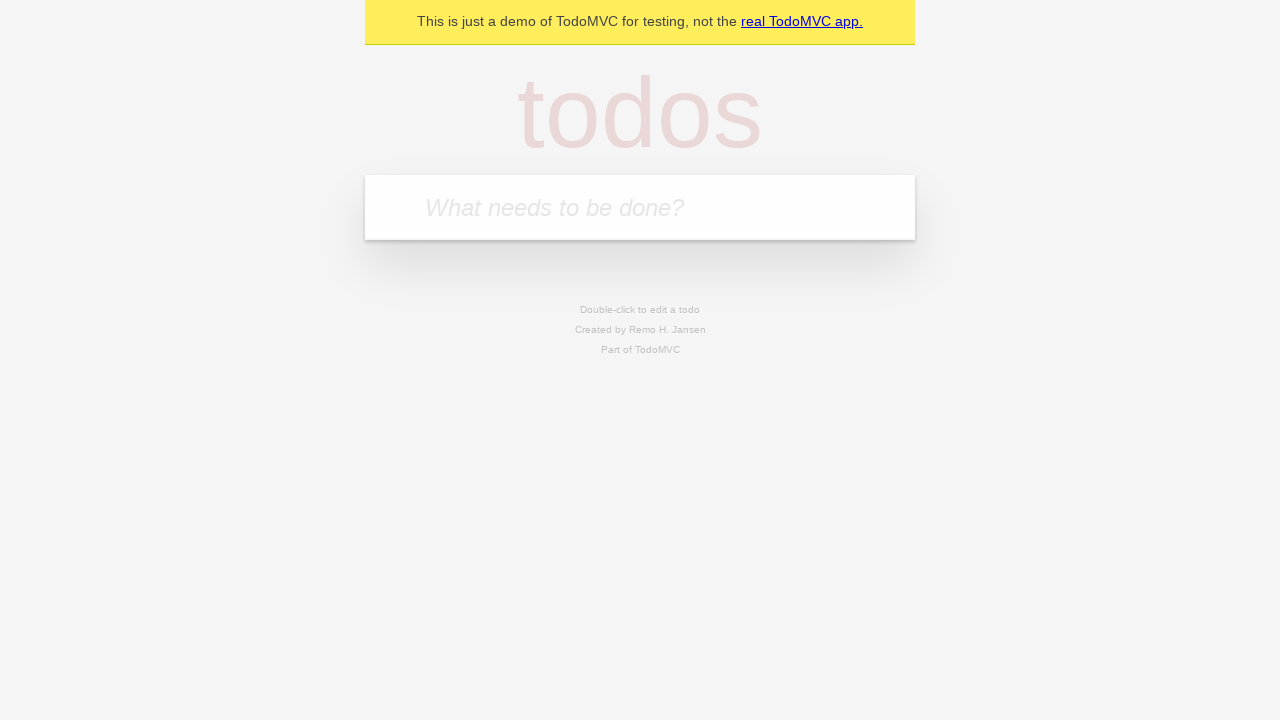

Filled todo input with 'buy some cheese' on internal:attr=[placeholder="What needs to be done?"i]
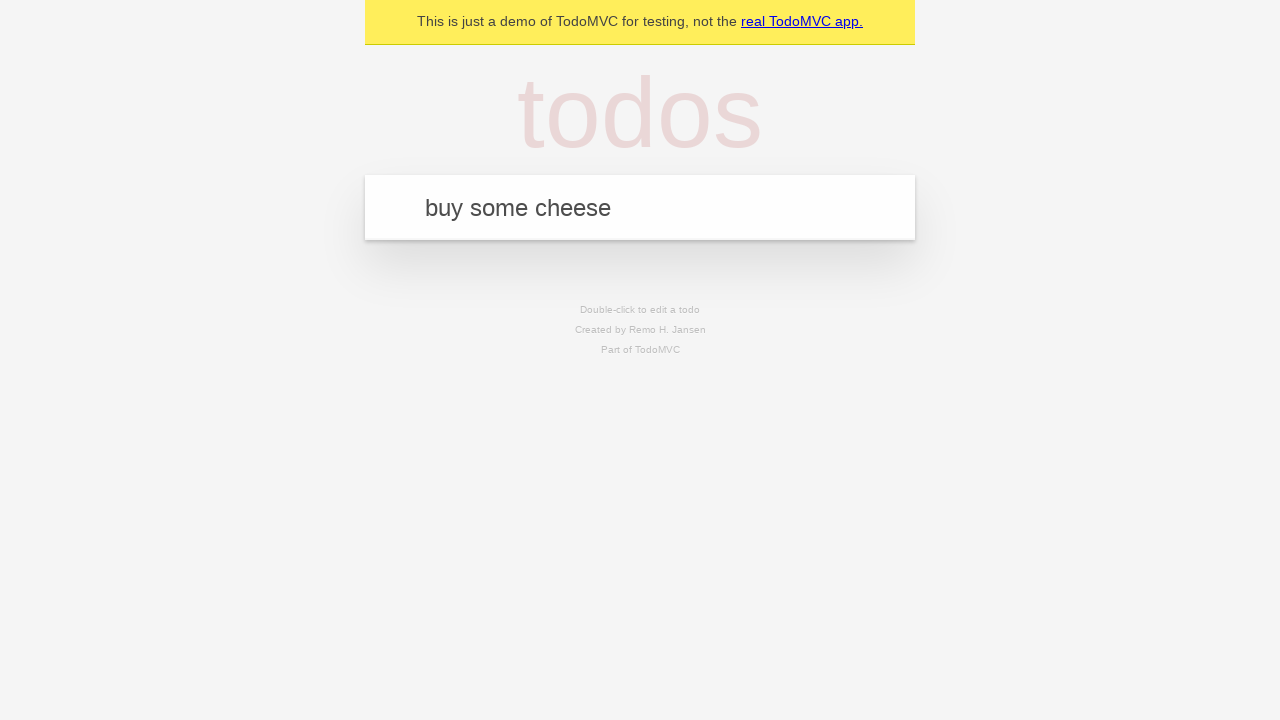

Pressed Enter to create first todo item on internal:attr=[placeholder="What needs to be done?"i]
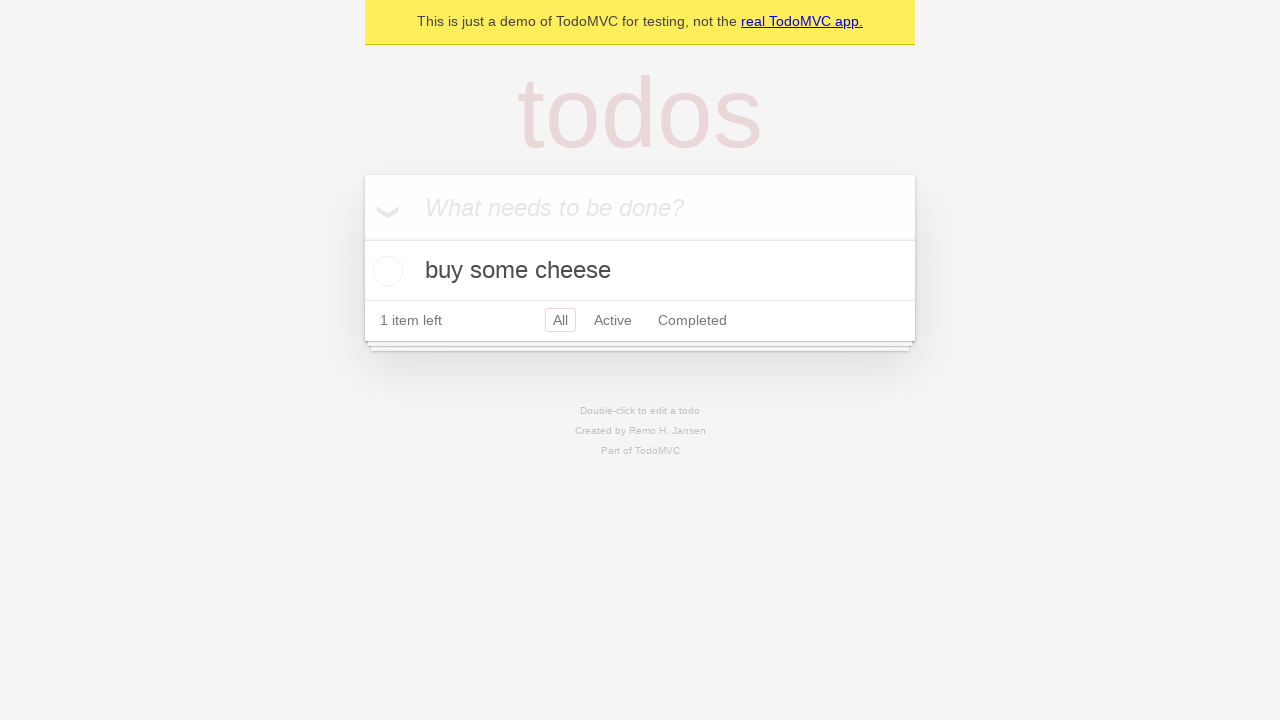

Filled todo input with 'feed the cat' on internal:attr=[placeholder="What needs to be done?"i]
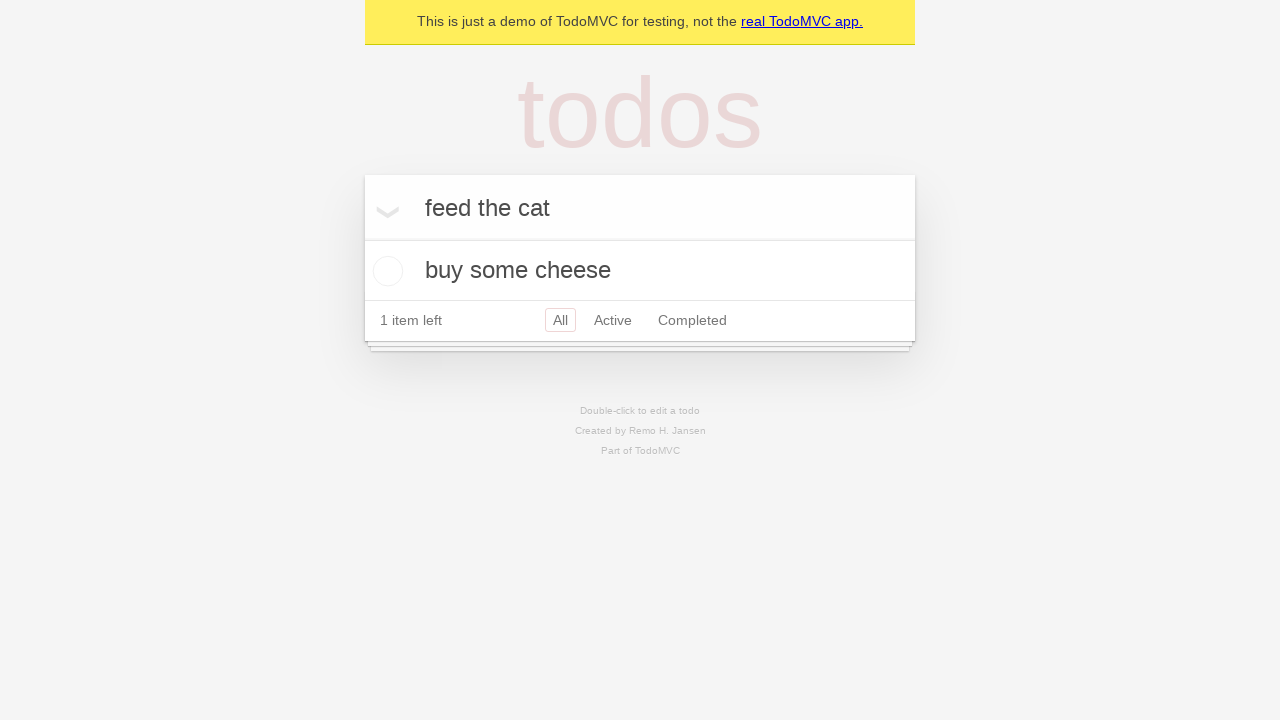

Pressed Enter to create second todo item on internal:attr=[placeholder="What needs to be done?"i]
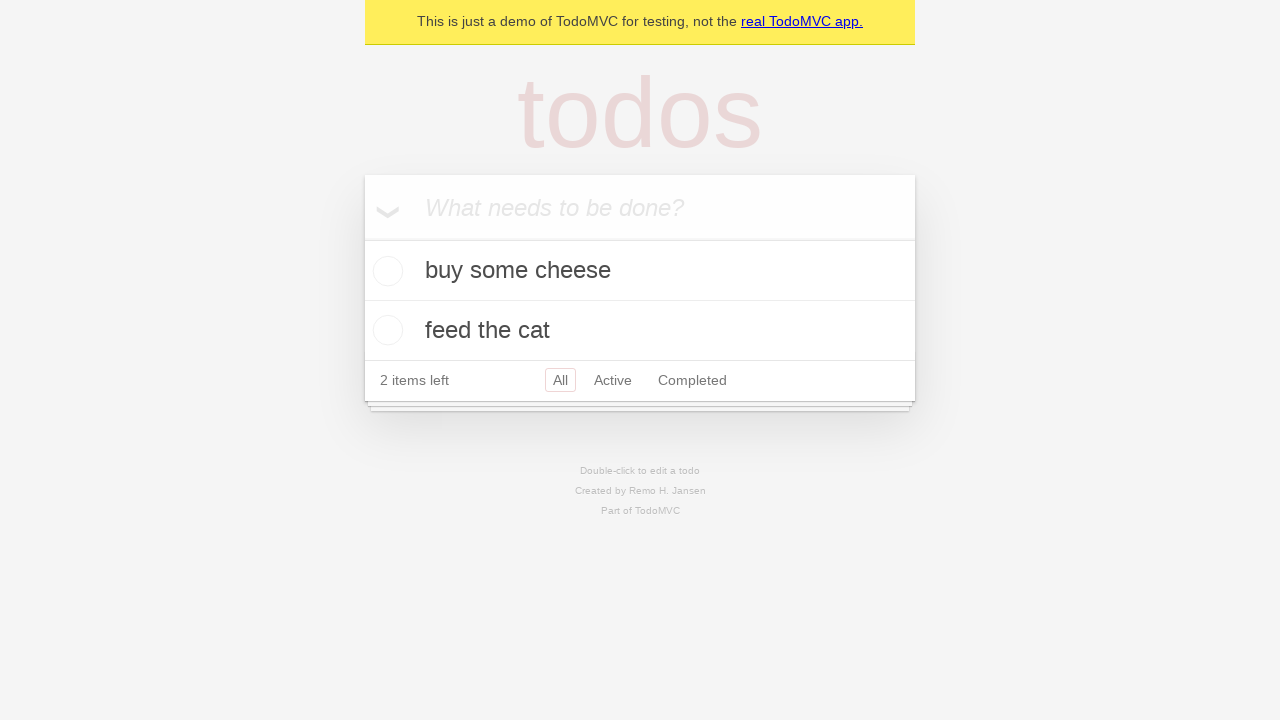

Filled todo input with 'book a doctors appointment' on internal:attr=[placeholder="What needs to be done?"i]
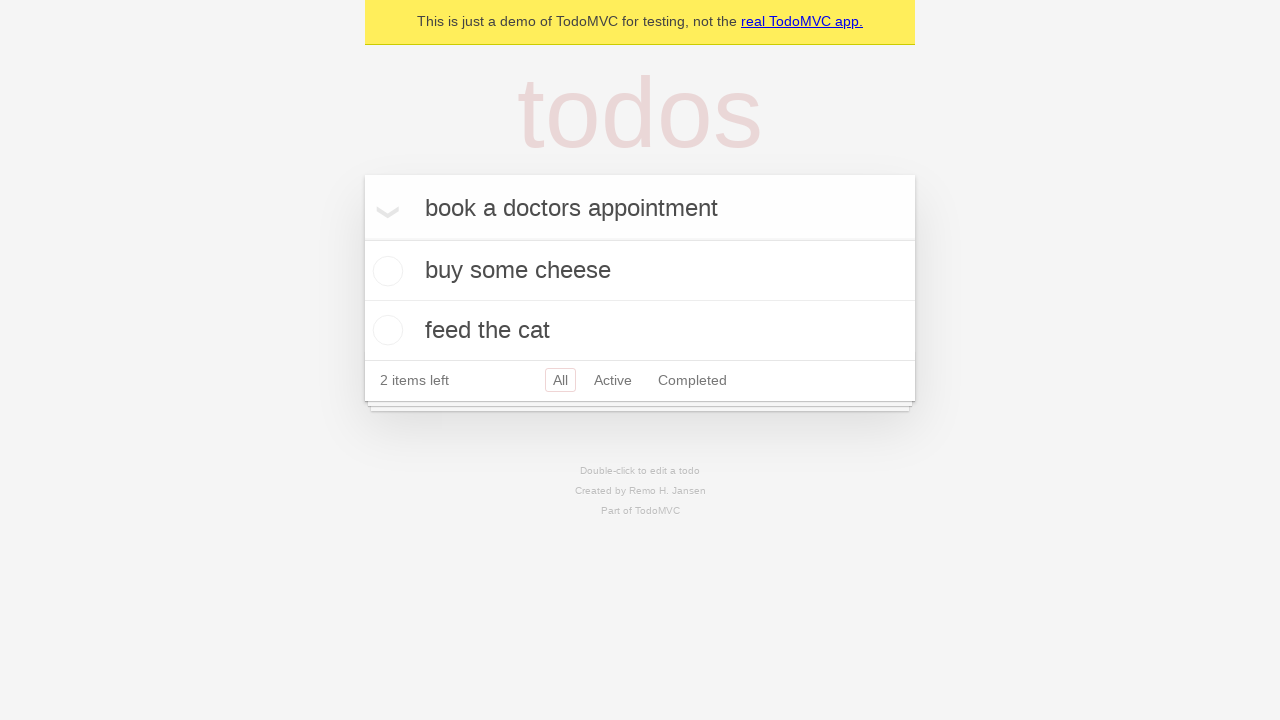

Pressed Enter to create third todo item on internal:attr=[placeholder="What needs to be done?"i]
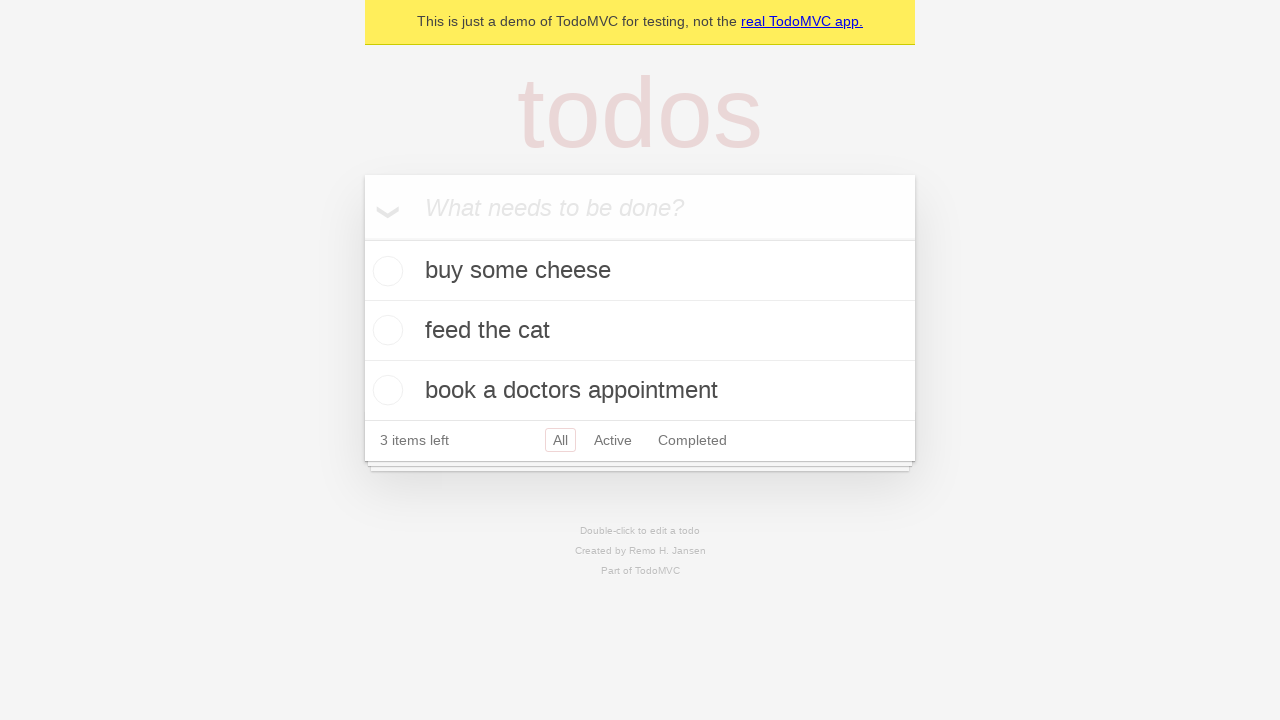

Waited for all 3 todo items to be created
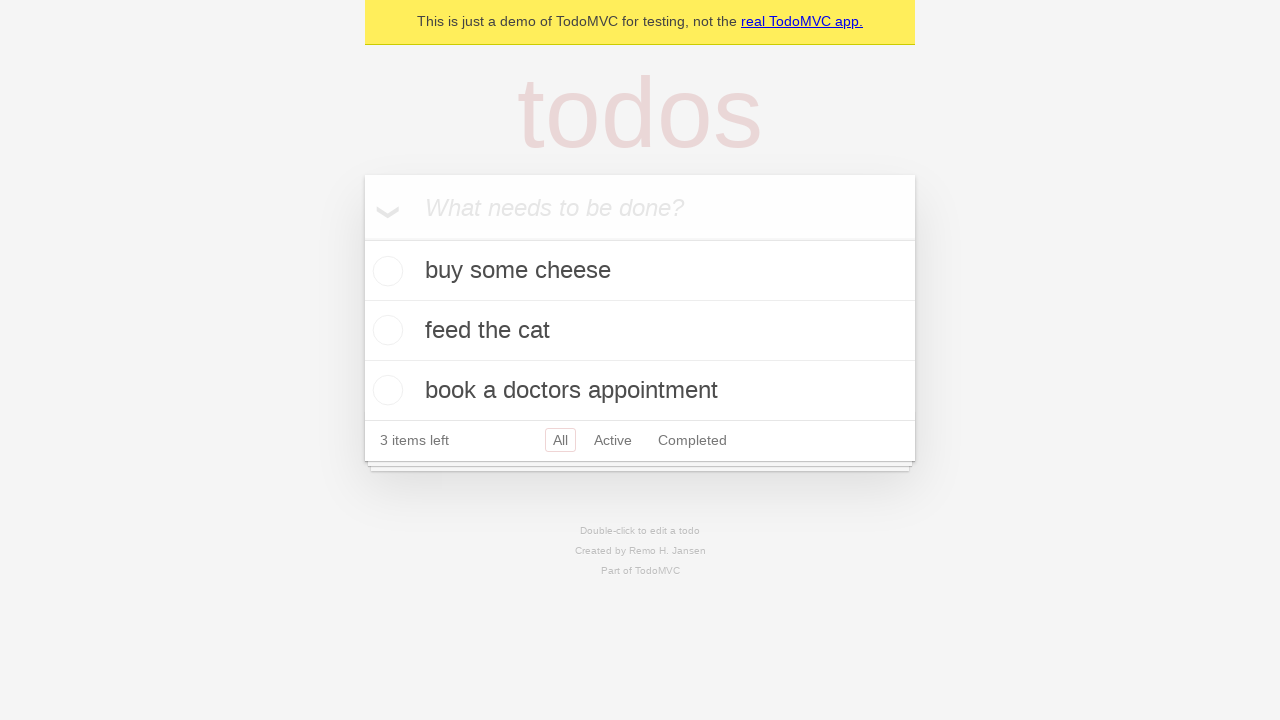

Checked the 'Mark all as complete' checkbox at (362, 238) on internal:label="Mark all as complete"i
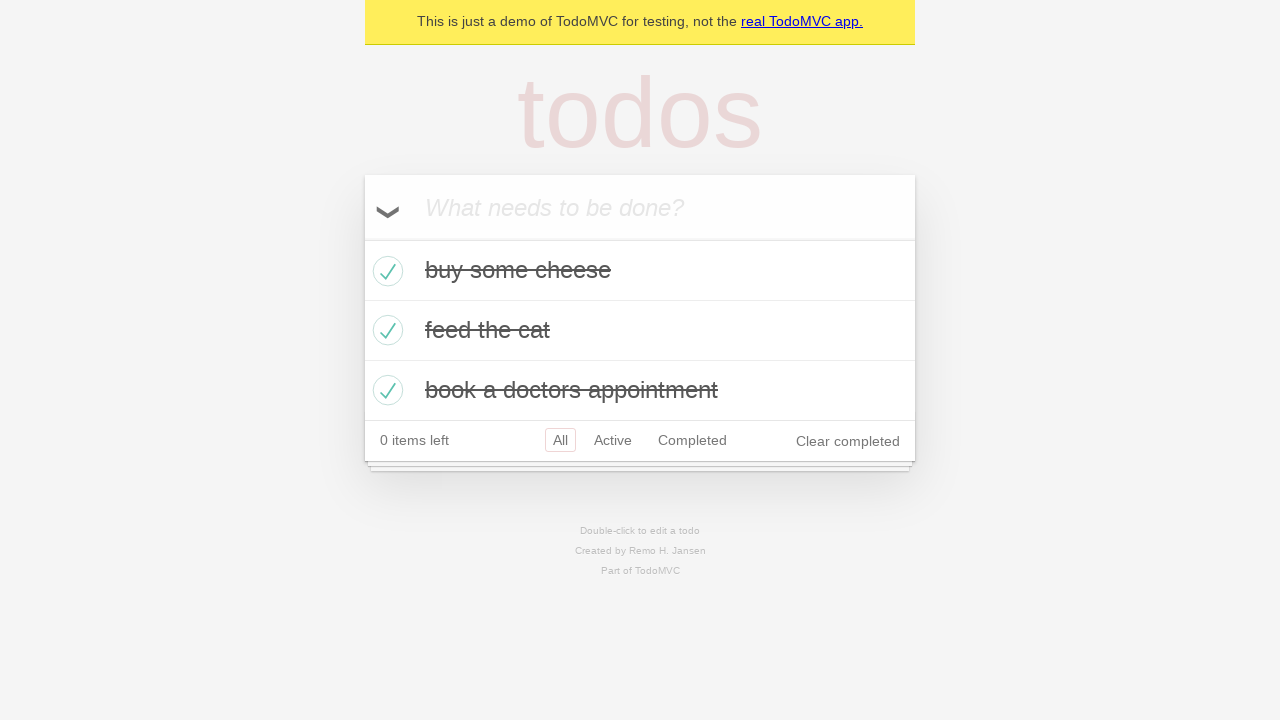

Unchecked the first todo item at (385, 271) on internal:testid=[data-testid="todo-item"s] >> nth=0 >> internal:role=checkbox
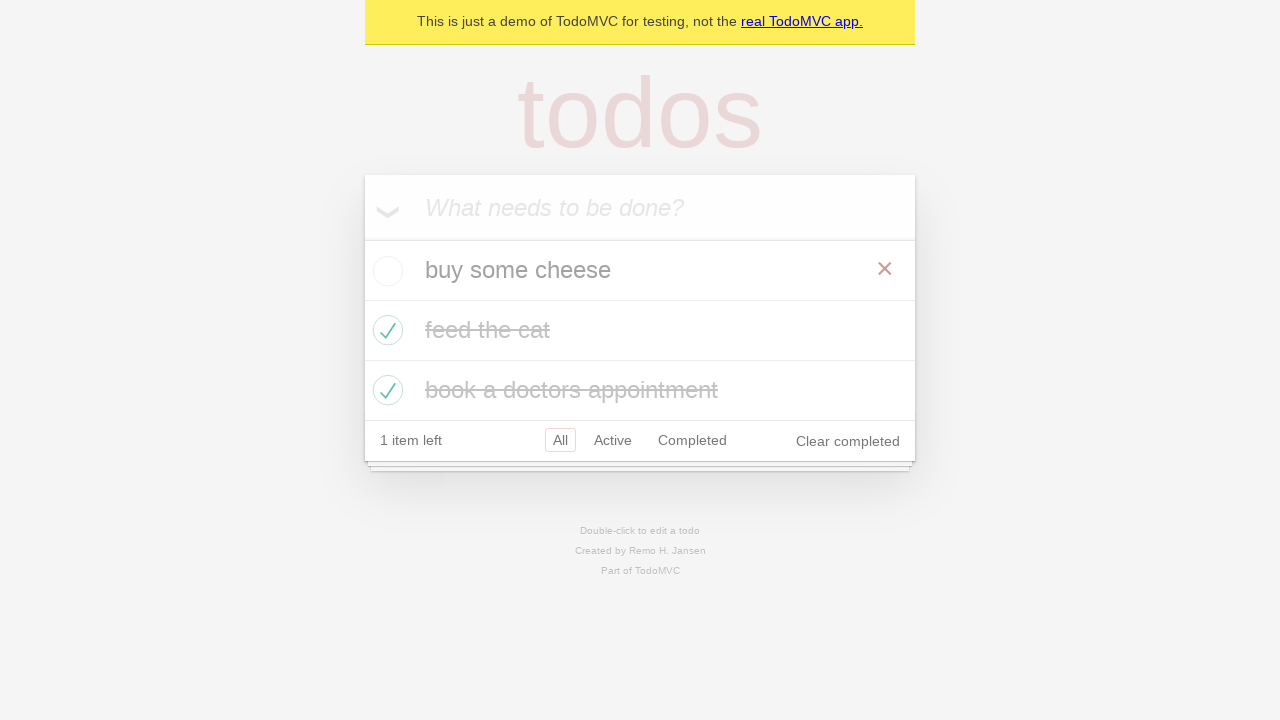

Checked the first todo item again at (385, 271) on internal:testid=[data-testid="todo-item"s] >> nth=0 >> internal:role=checkbox
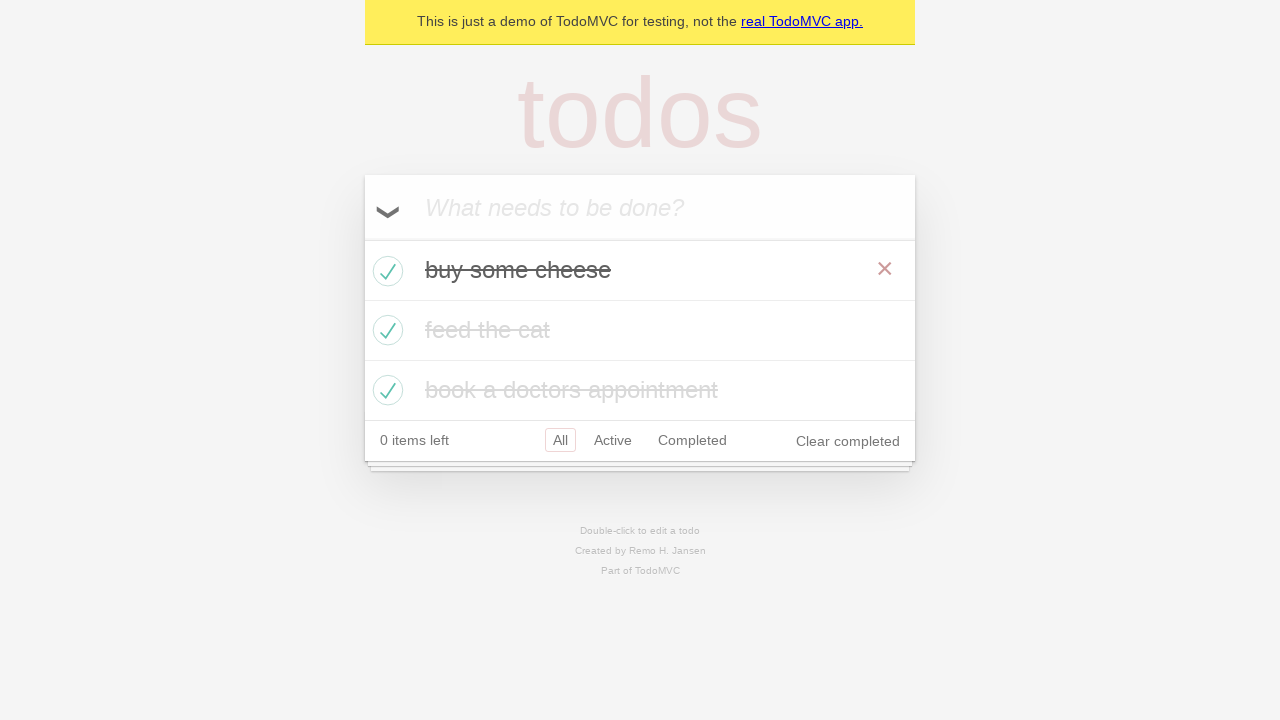

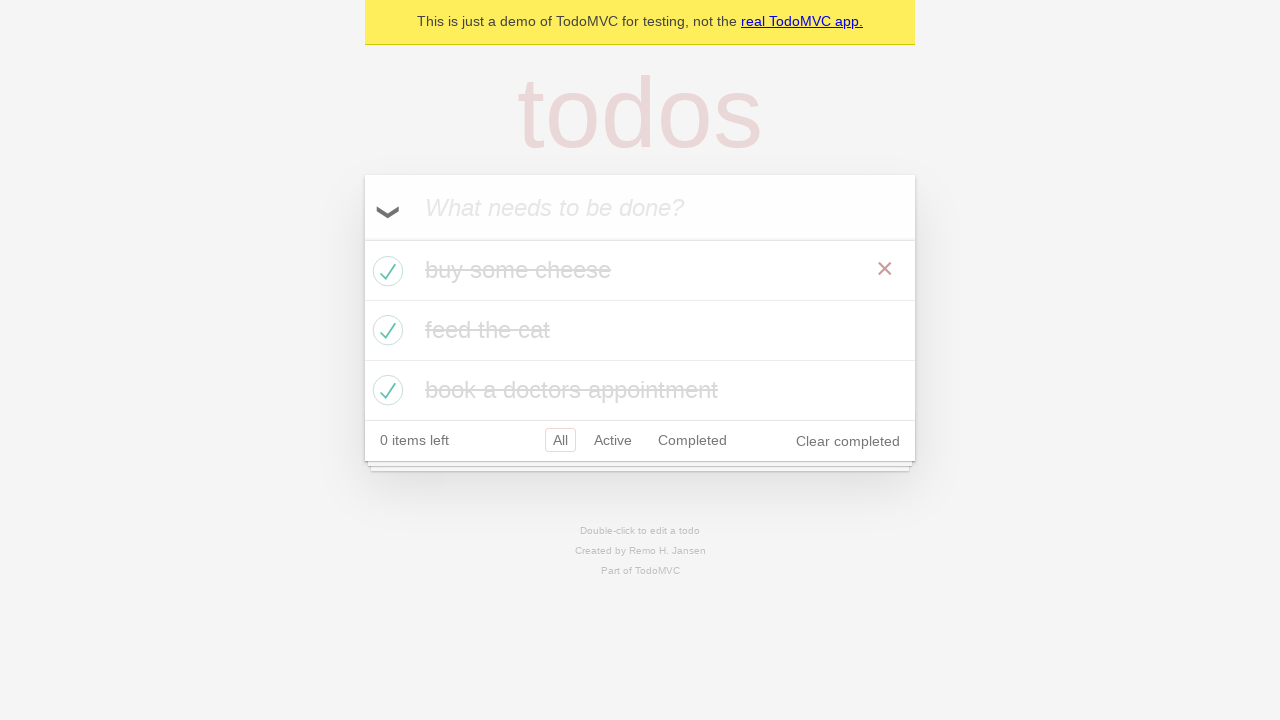